Tests adding two elements and then deleting both to verify all Delete buttons are removed

Starting URL: http://the-internet.herokuapp.com/add_remove_elements/

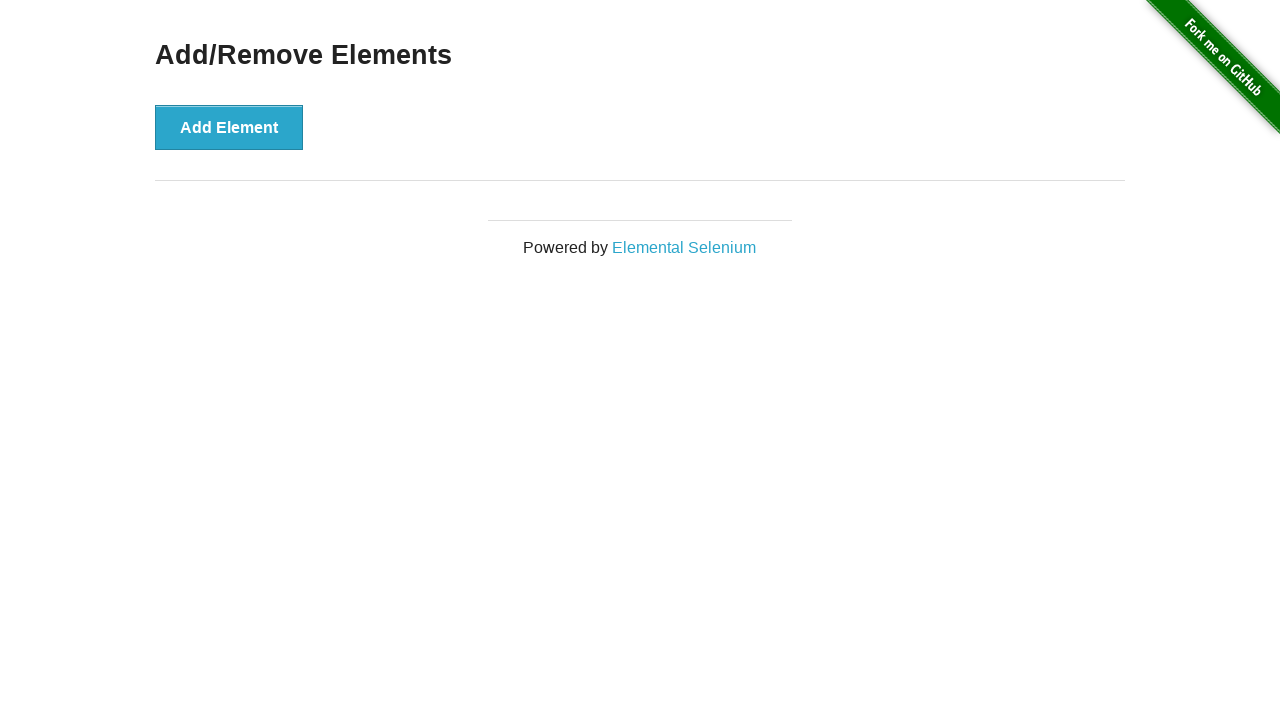

Navigated to Add/Remove Elements page
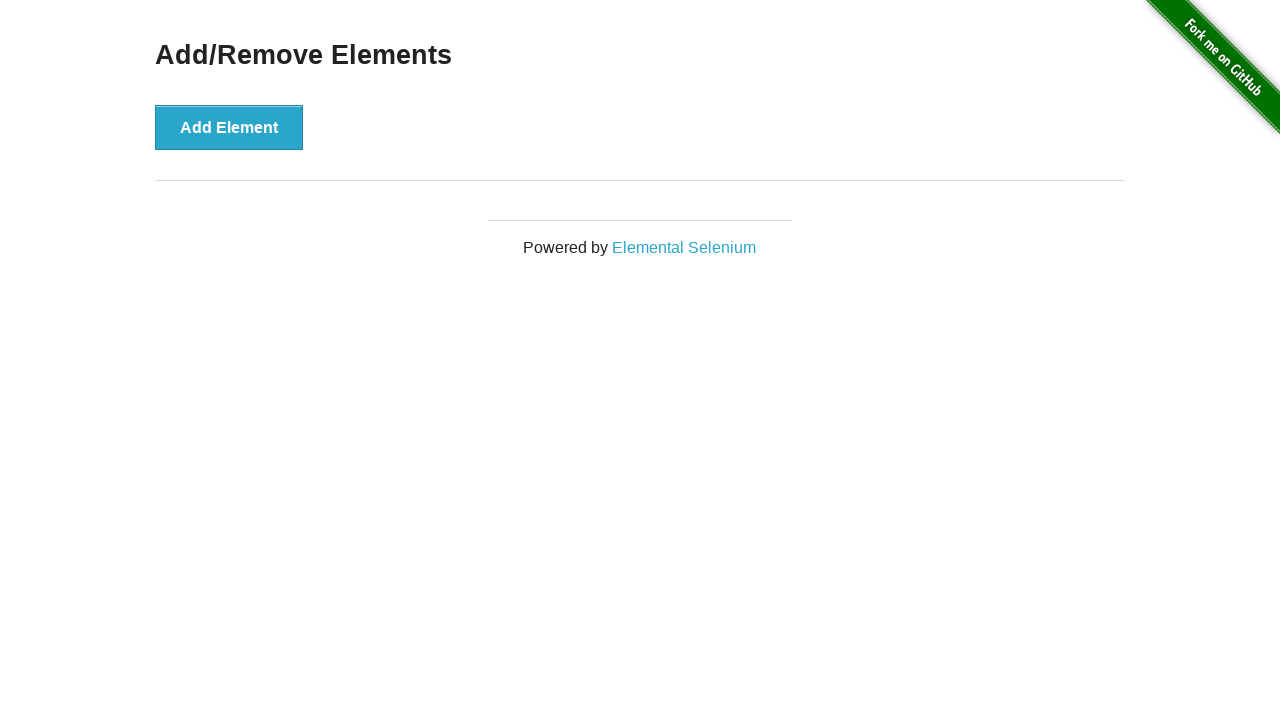

Clicked Add Element button (first time) at (229, 127) on xpath=//button[text()='Add Element']
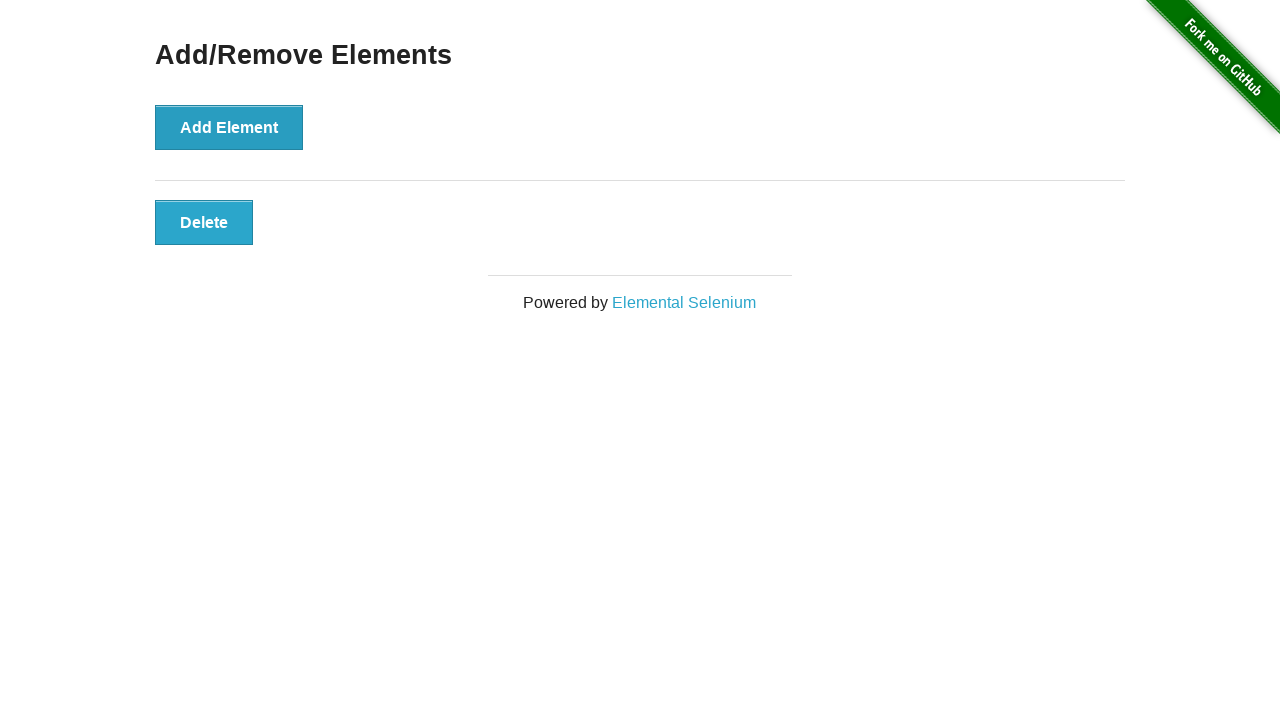

Clicked Add Element button (second time) at (229, 127) on xpath=//button[text()='Add Element']
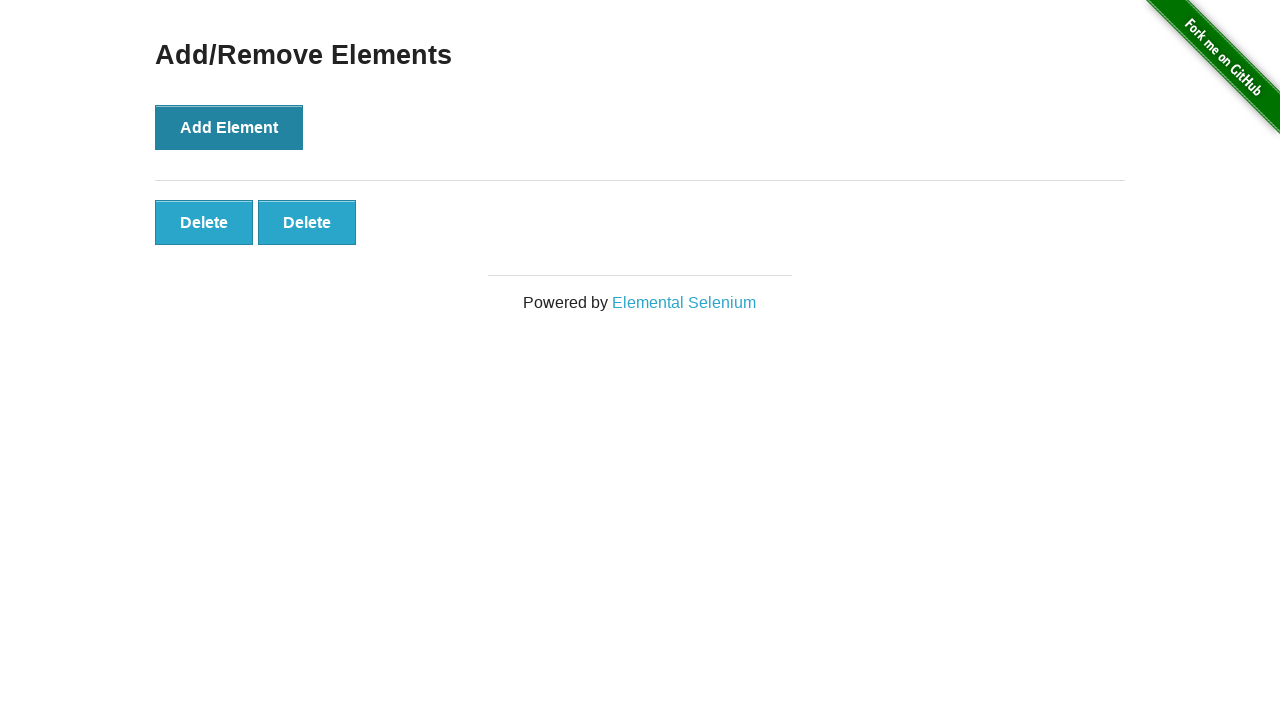

Clicked Delete button (first time) at (204, 222) on xpath=//button[text()='Delete']
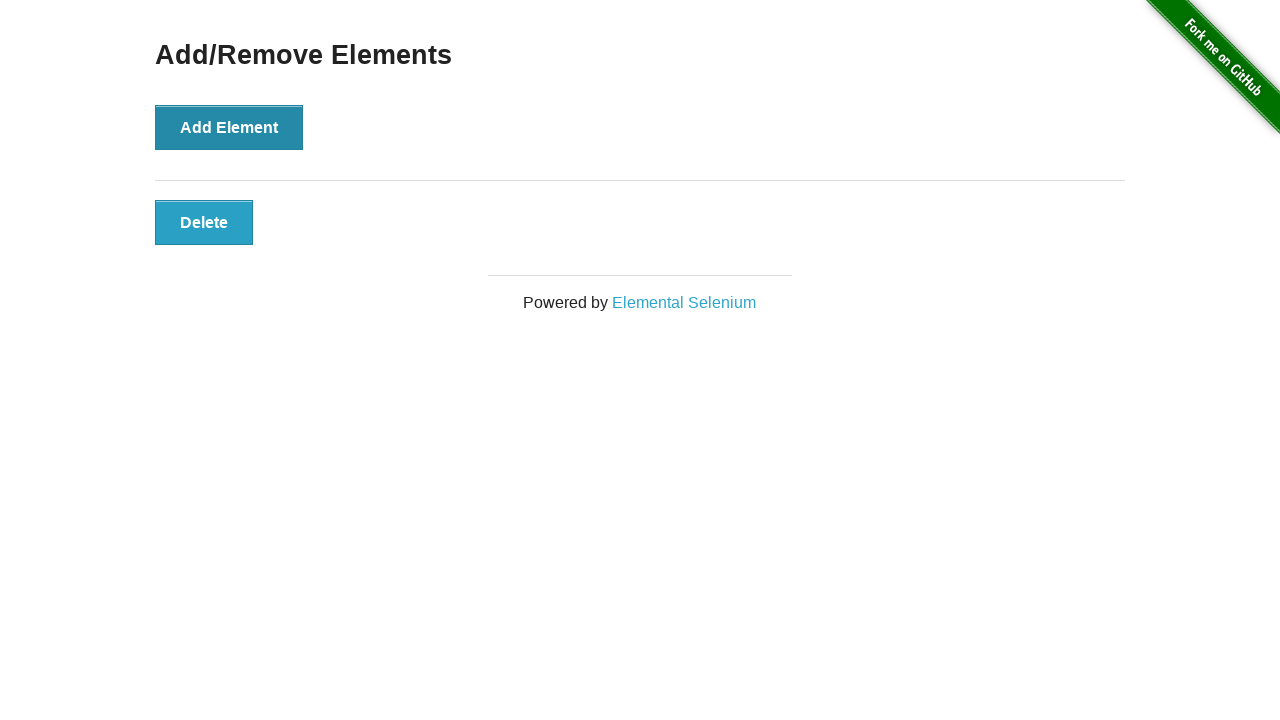

Clicked Delete button (second time) at (204, 222) on xpath=//button[text()='Delete']
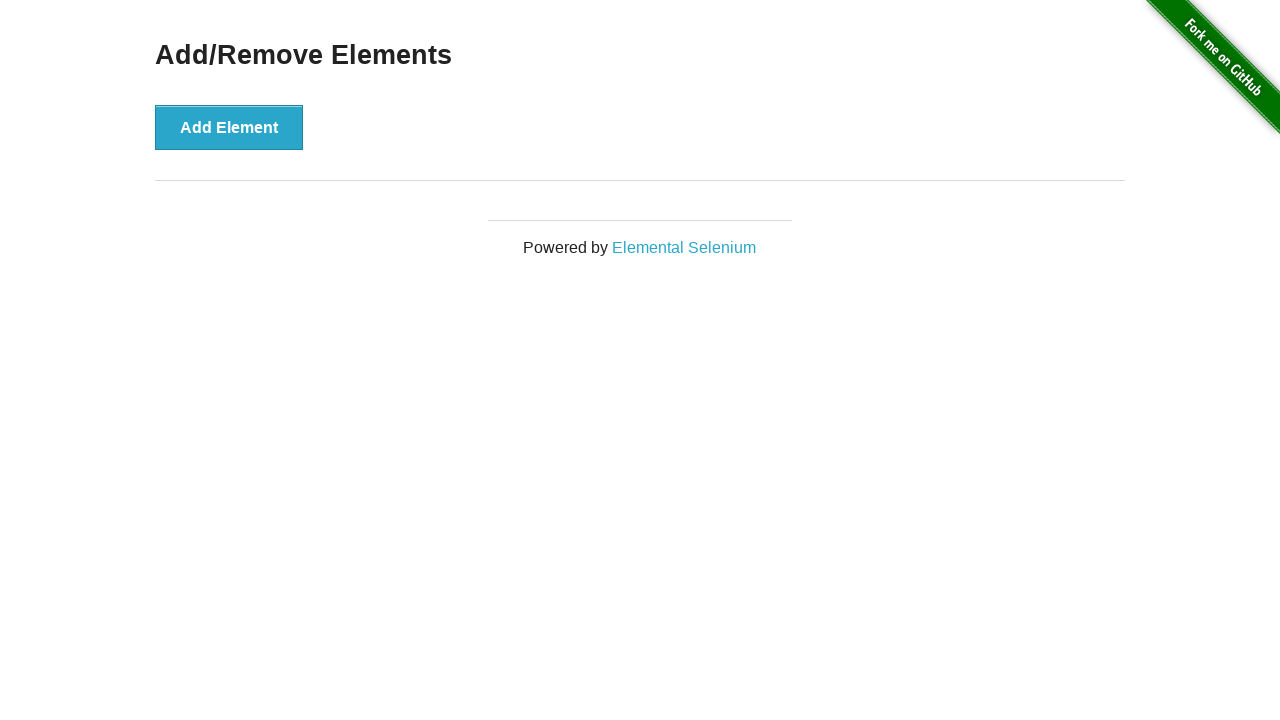

Counted remaining Delete buttons
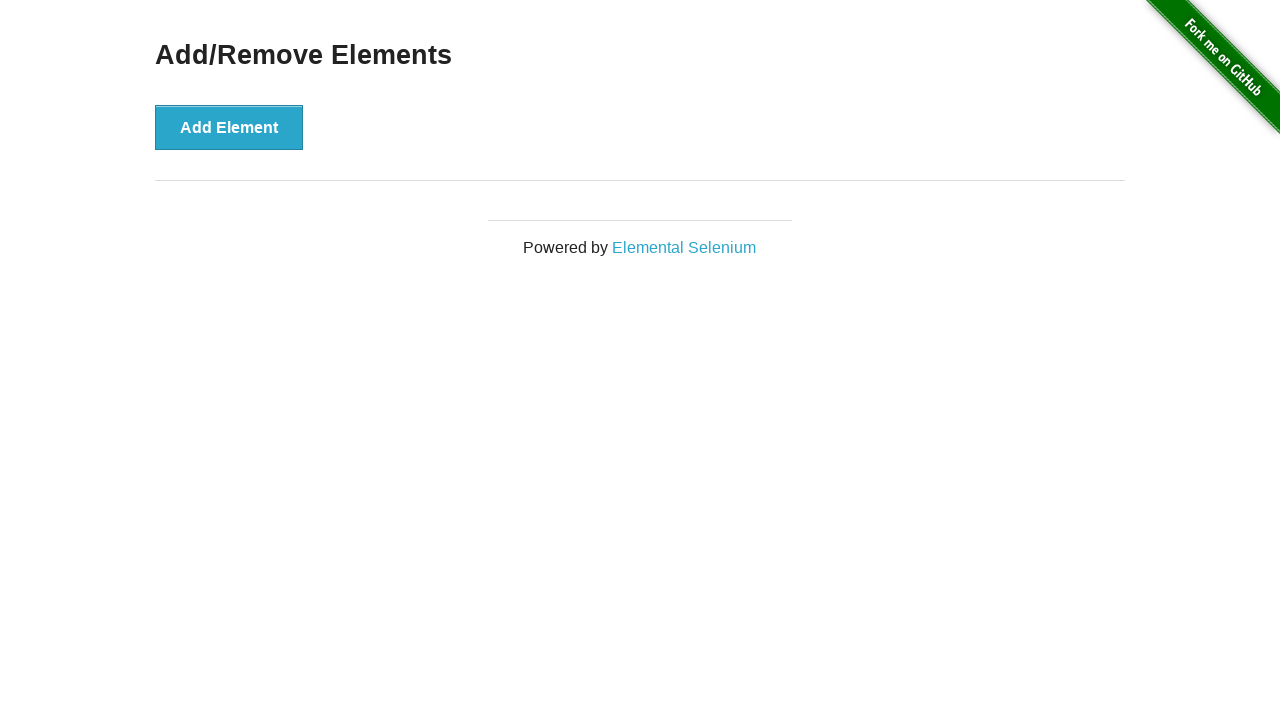

Verified all Delete buttons have been removed (count = 0)
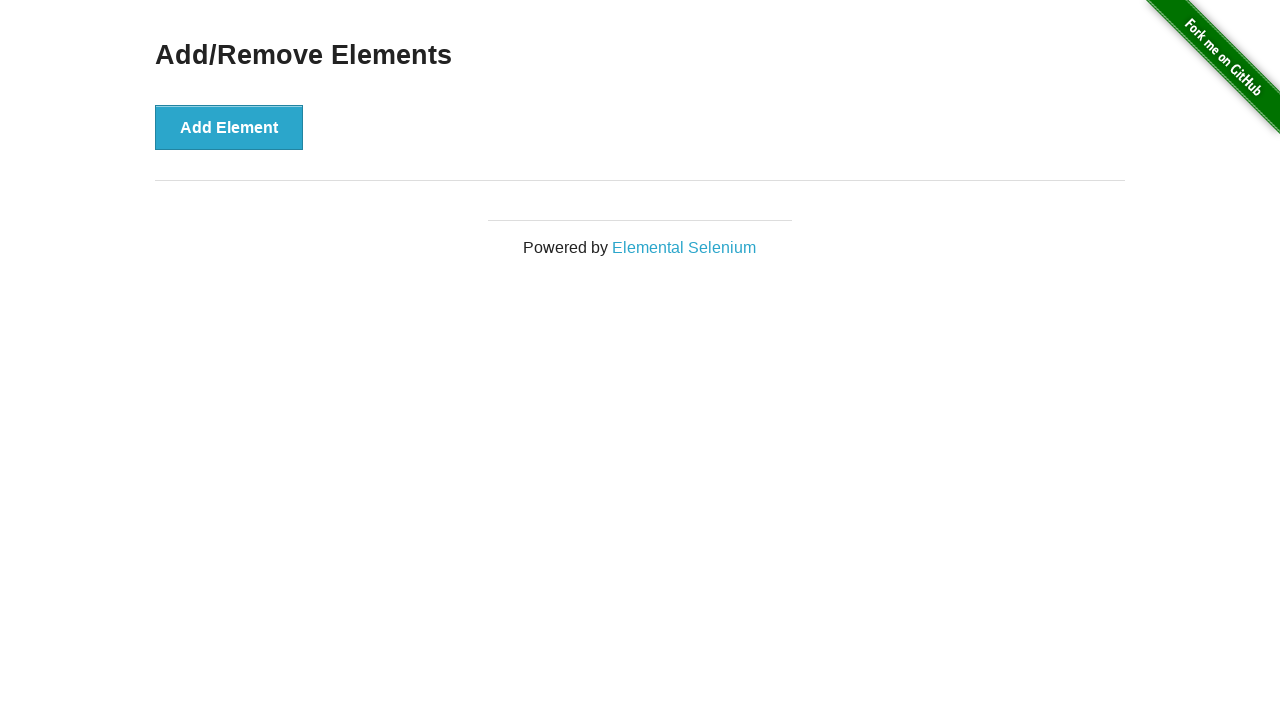

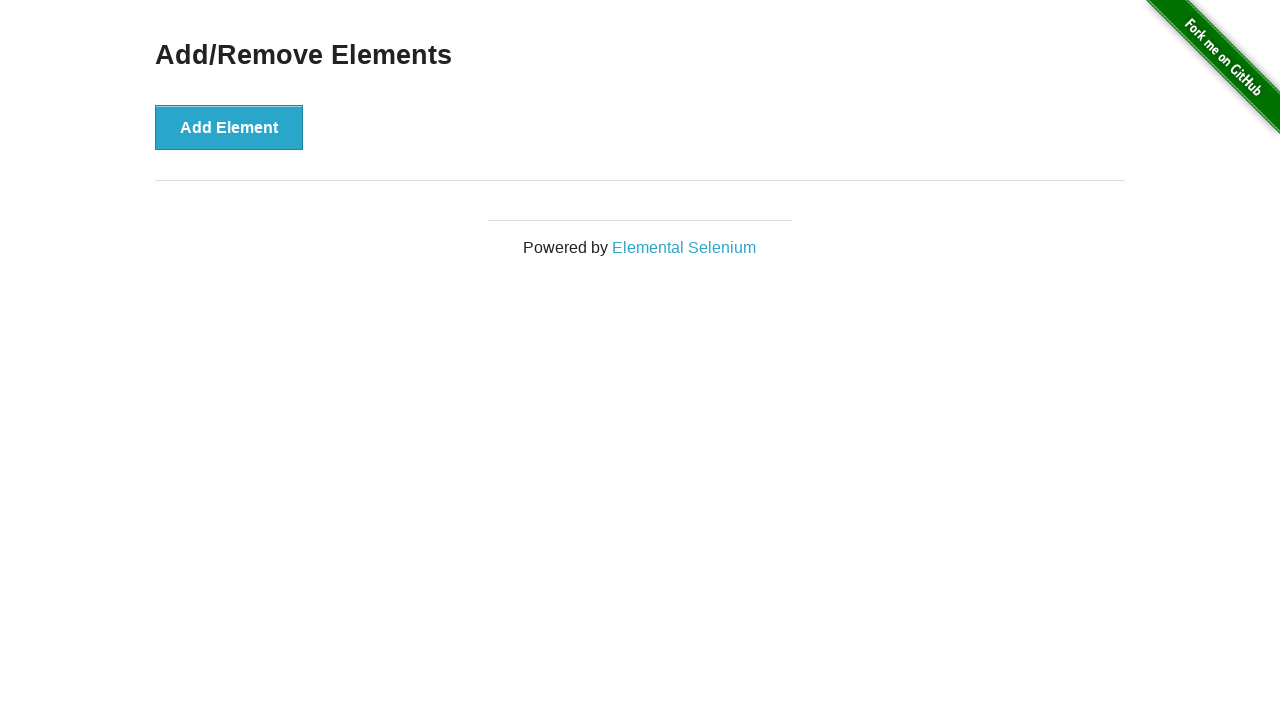